Navigates to Mercari Japan search results page for a game title and verifies that price elements are displayed

Starting URL: https://jp.mercari.com/search?keyword=ポケモン%E3%80%80ワンダースワン

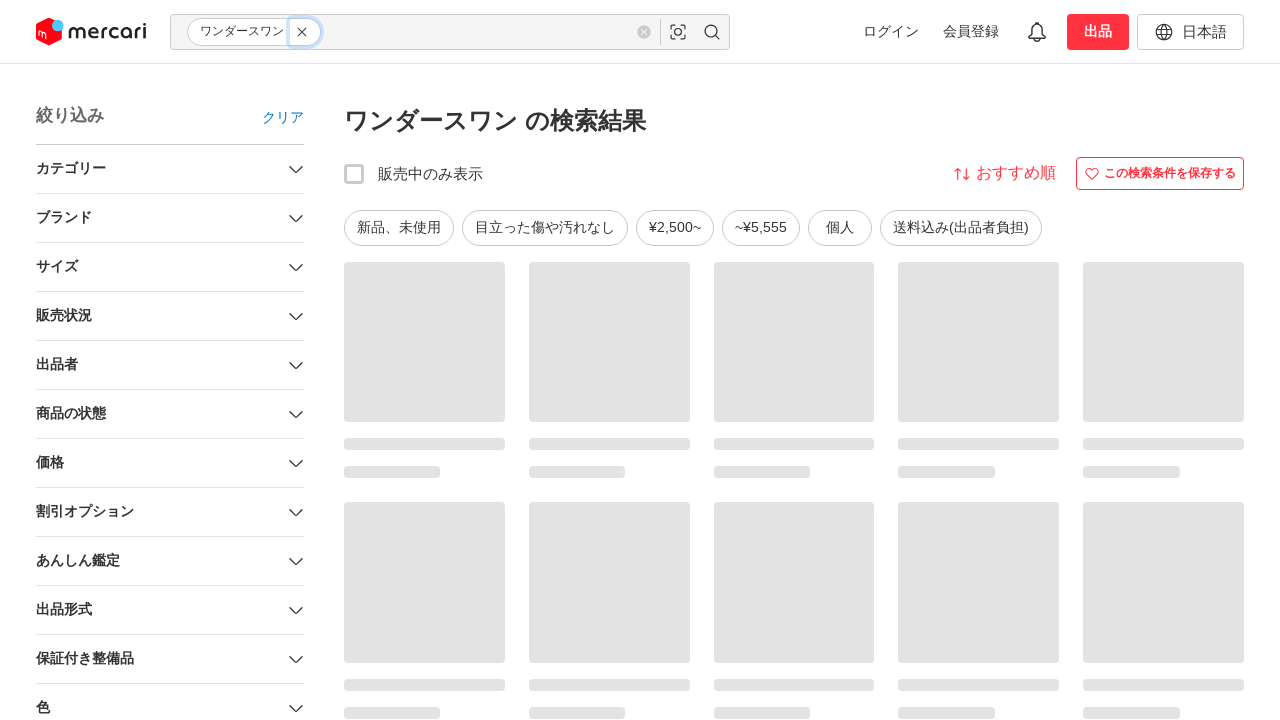

Waited for price elements to load on Mercari Japan search results page
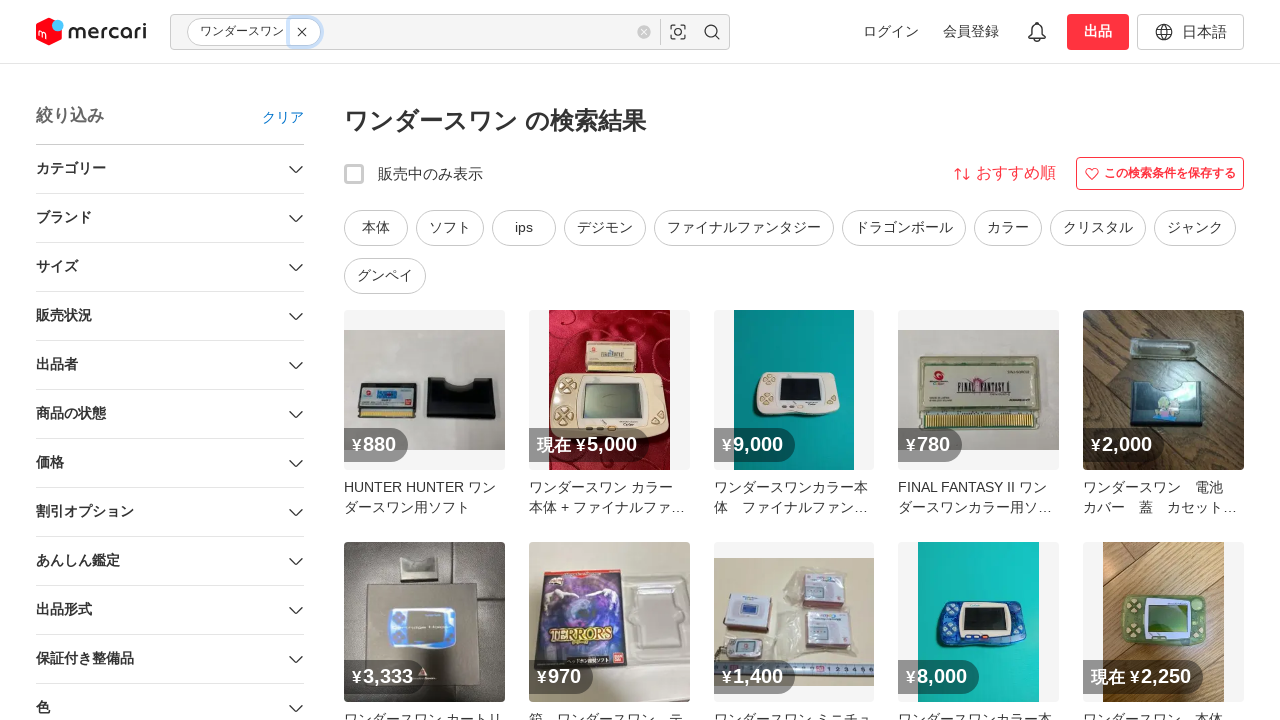

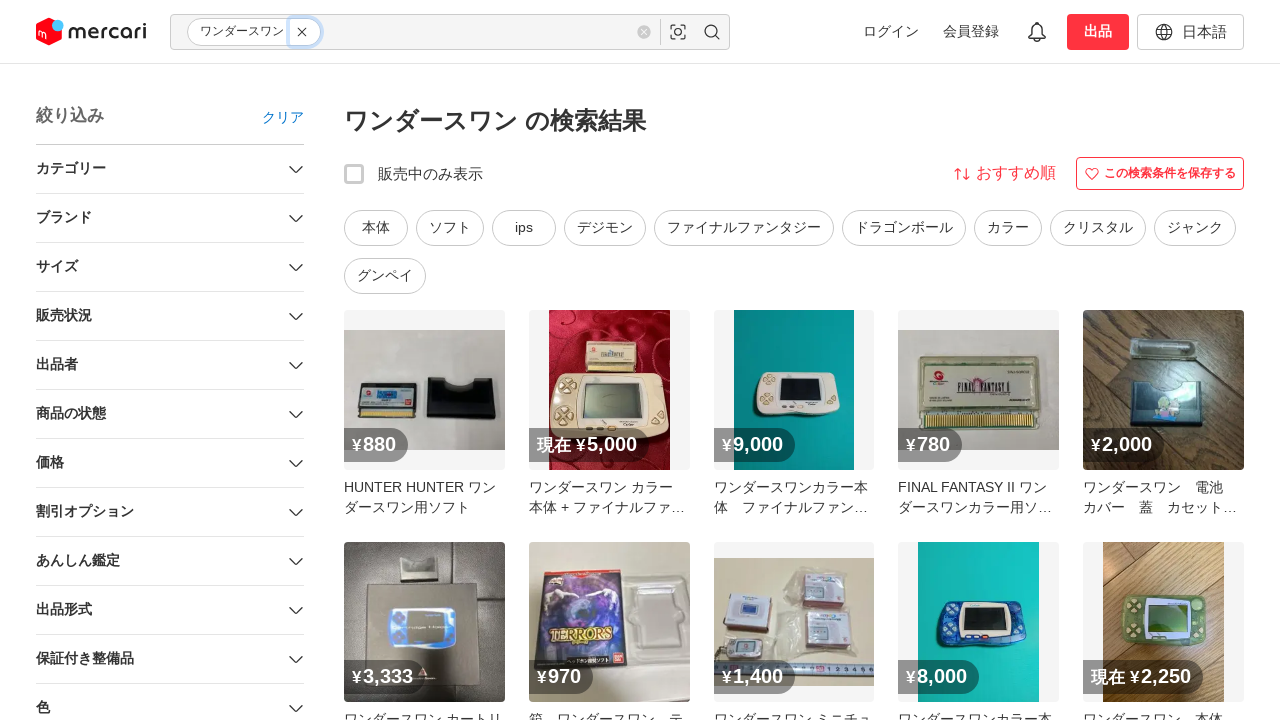